Tests a sample todo app by clicking on existing items to mark them complete, adding a new todo item with custom text, and verifying the item was added successfully

Starting URL: https://lambdatest.github.io/sample-todo-app/

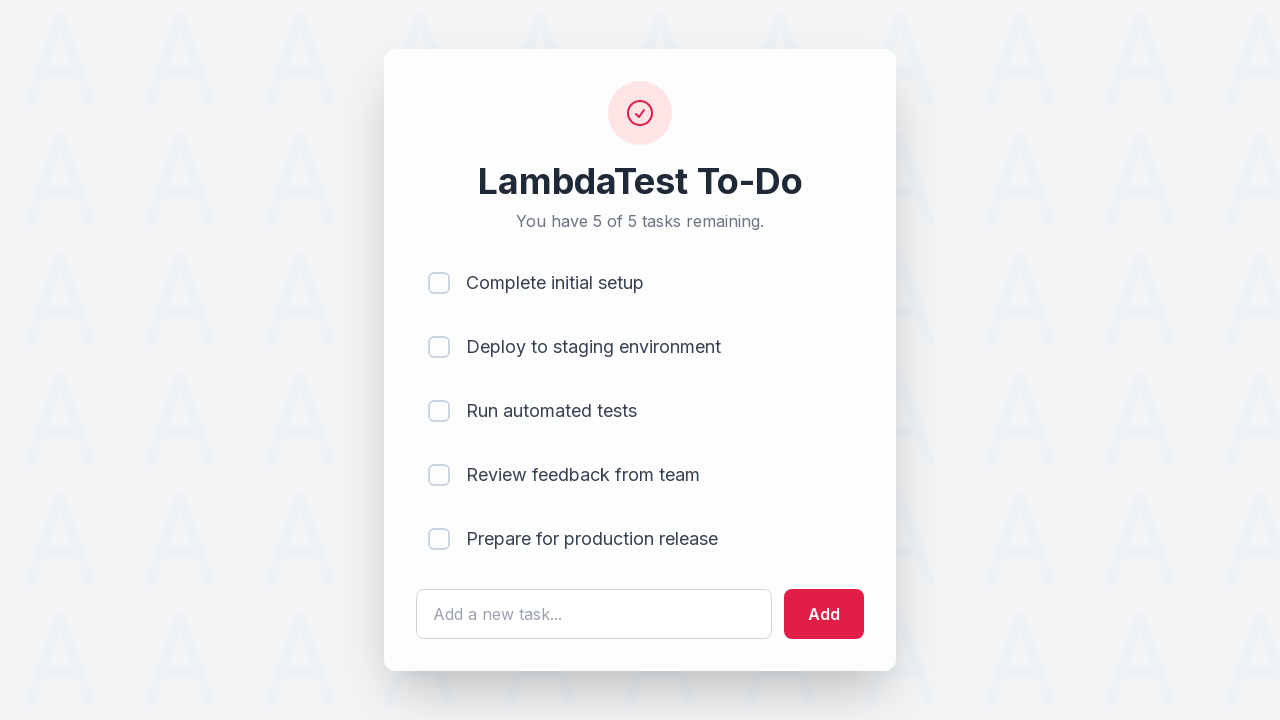

Clicked first todo item to mark it complete at (439, 283) on input[name='li1']
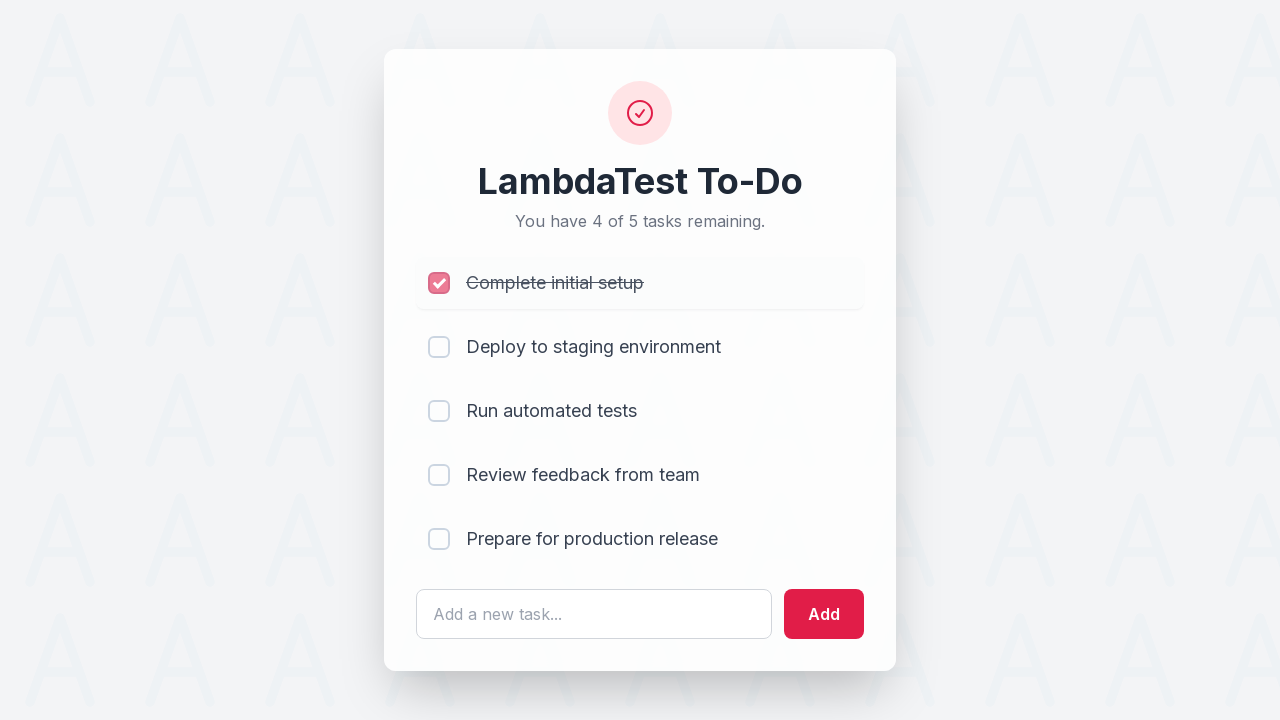

Clicked second todo item to mark it complete at (439, 347) on input[name='li2']
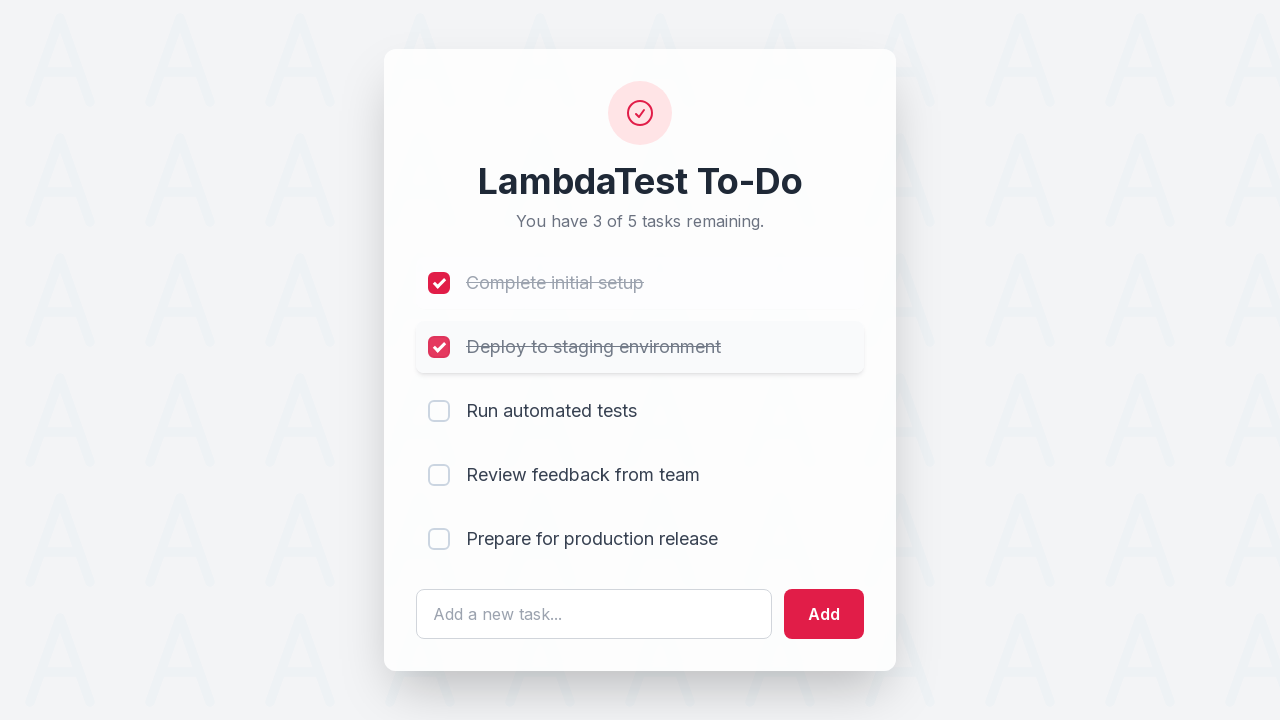

Filled new todo text input with 'Yey, Let's add it to list' on #sampletodotext
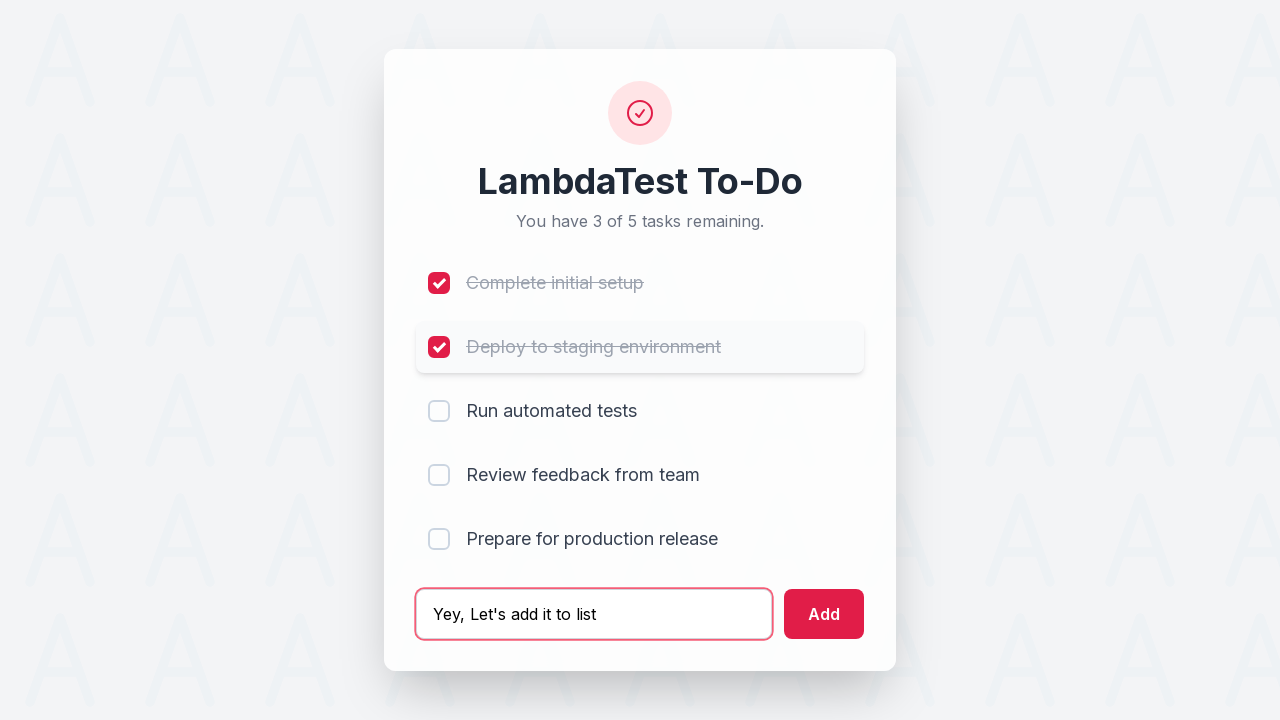

Clicked add button to add the new todo item at (824, 614) on #addbutton
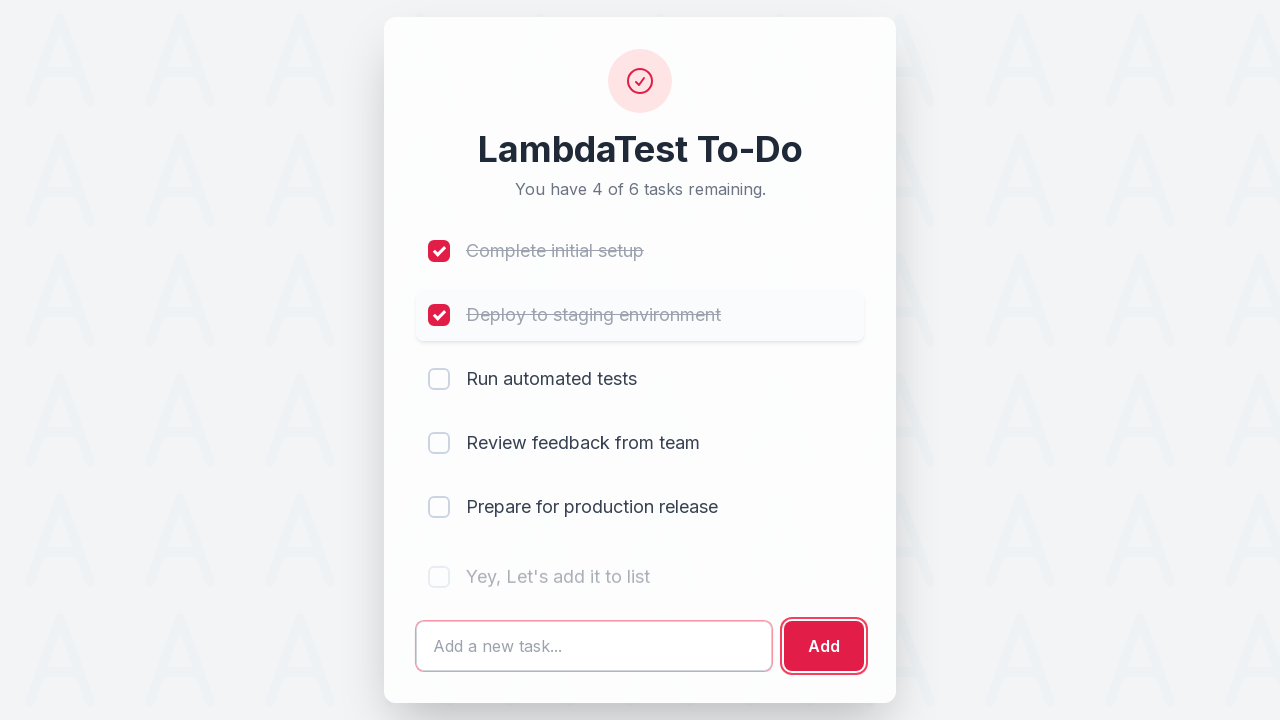

Verified new todo item was successfully added to the list
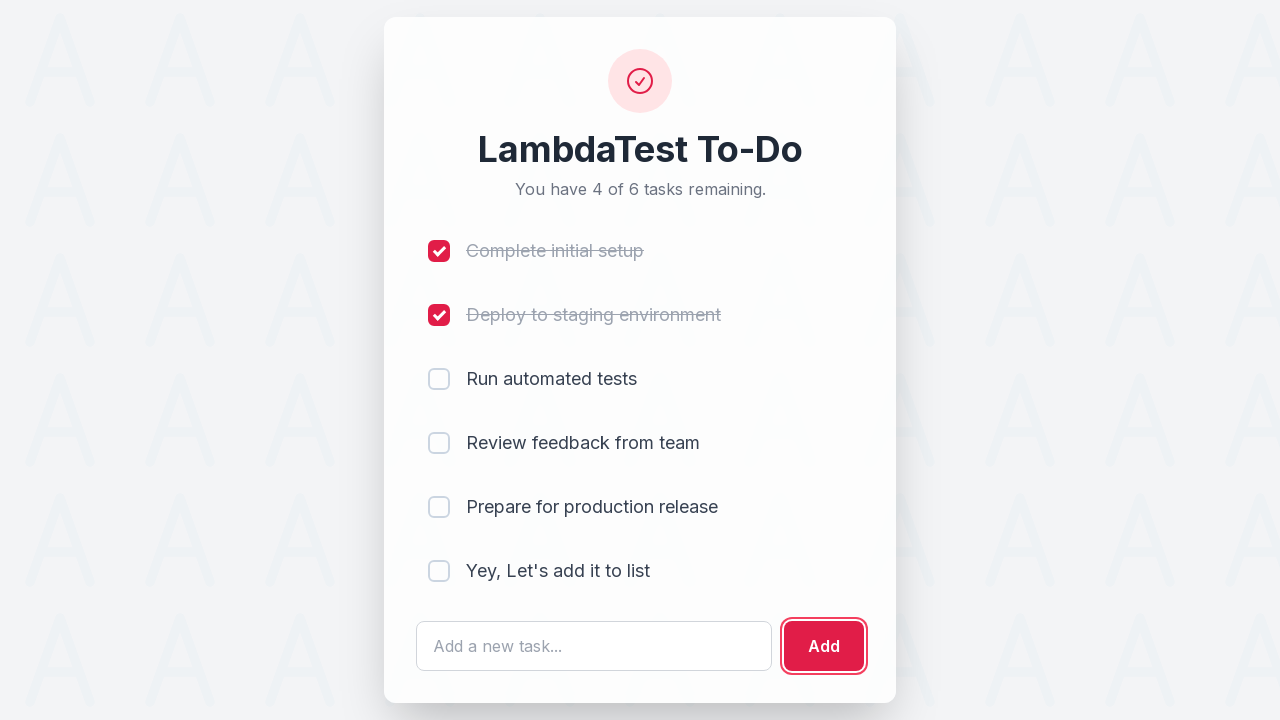

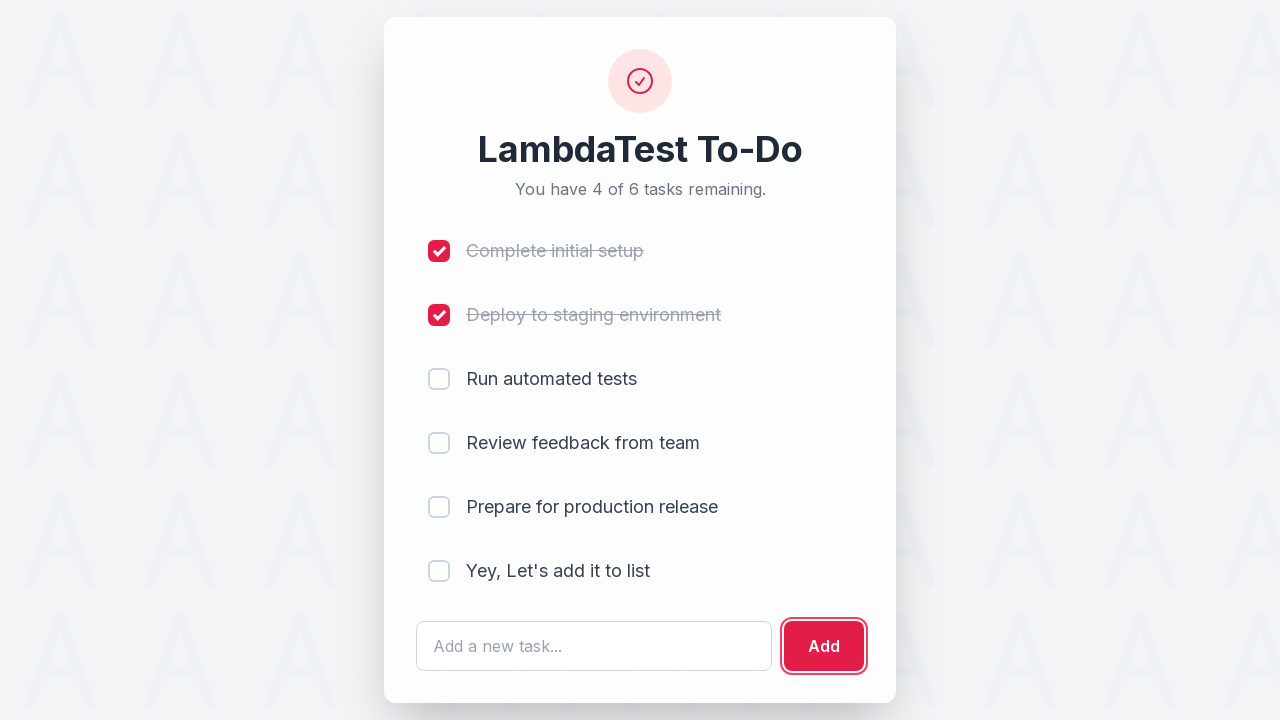